Navigates to YouTube and verifies the page title

Starting URL: https://www.youtube.com/

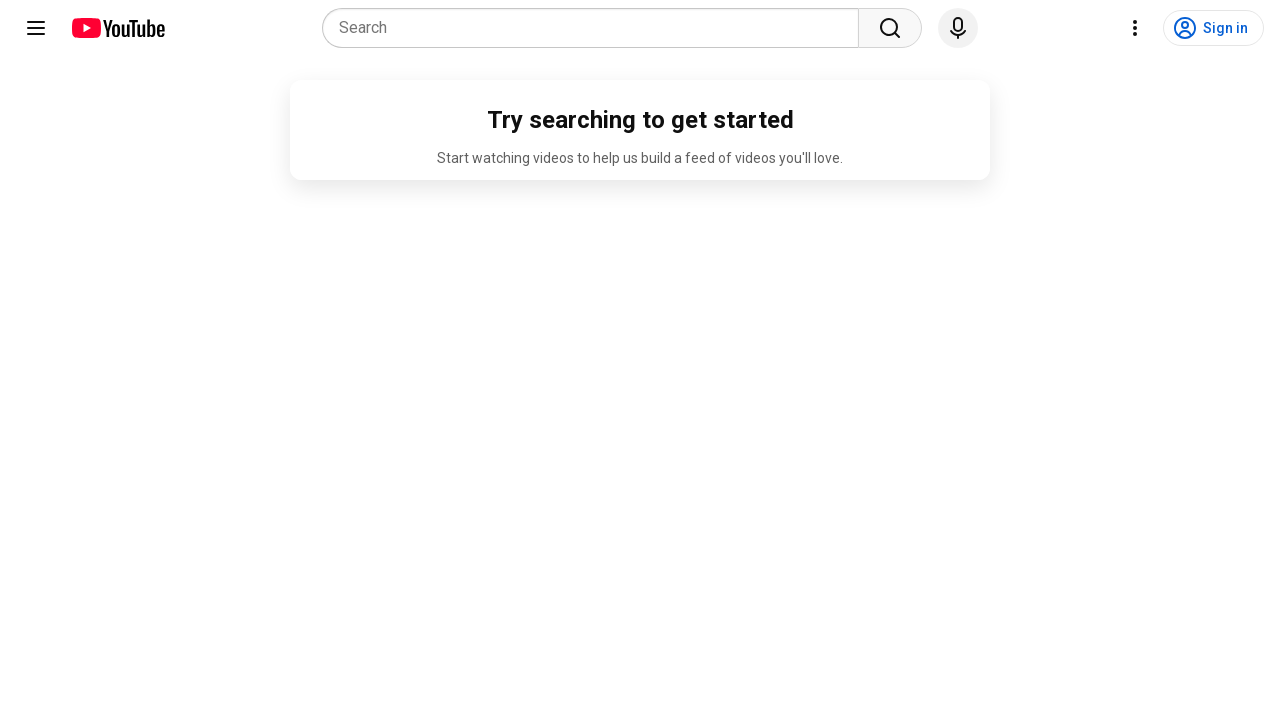

Navigated to YouTube homepage
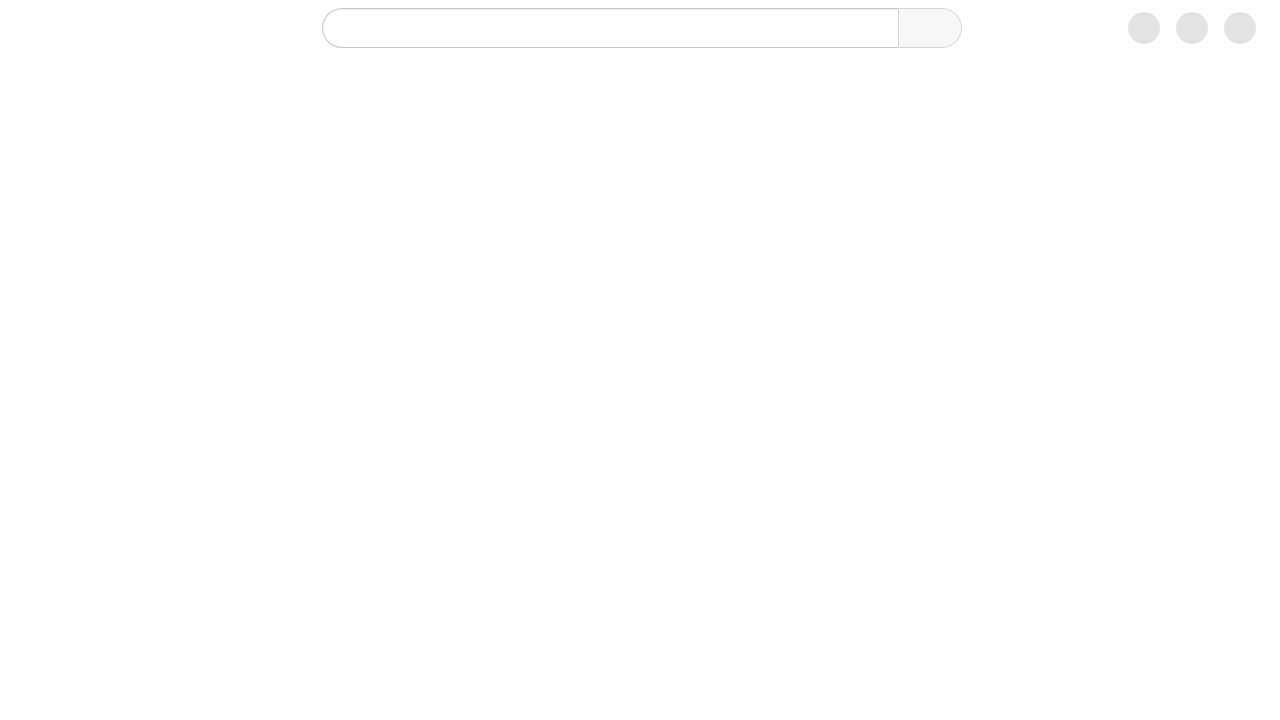

Verified that page title contains 'YouTube'
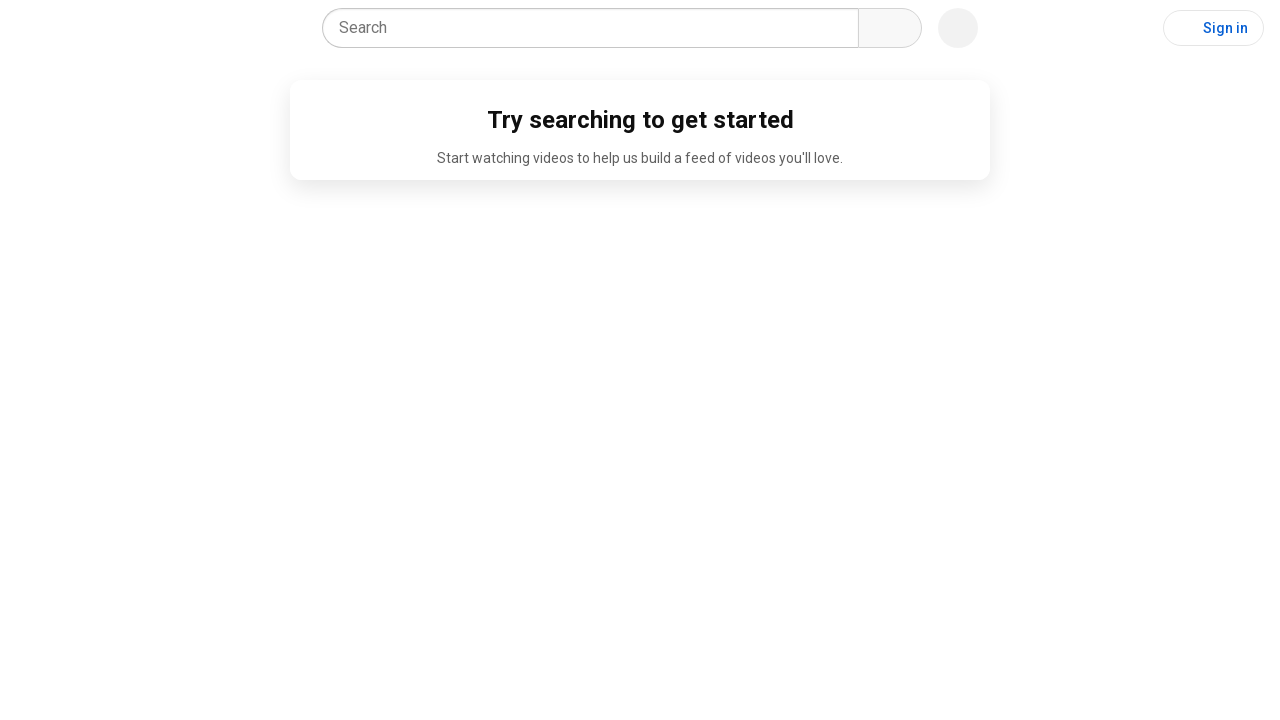

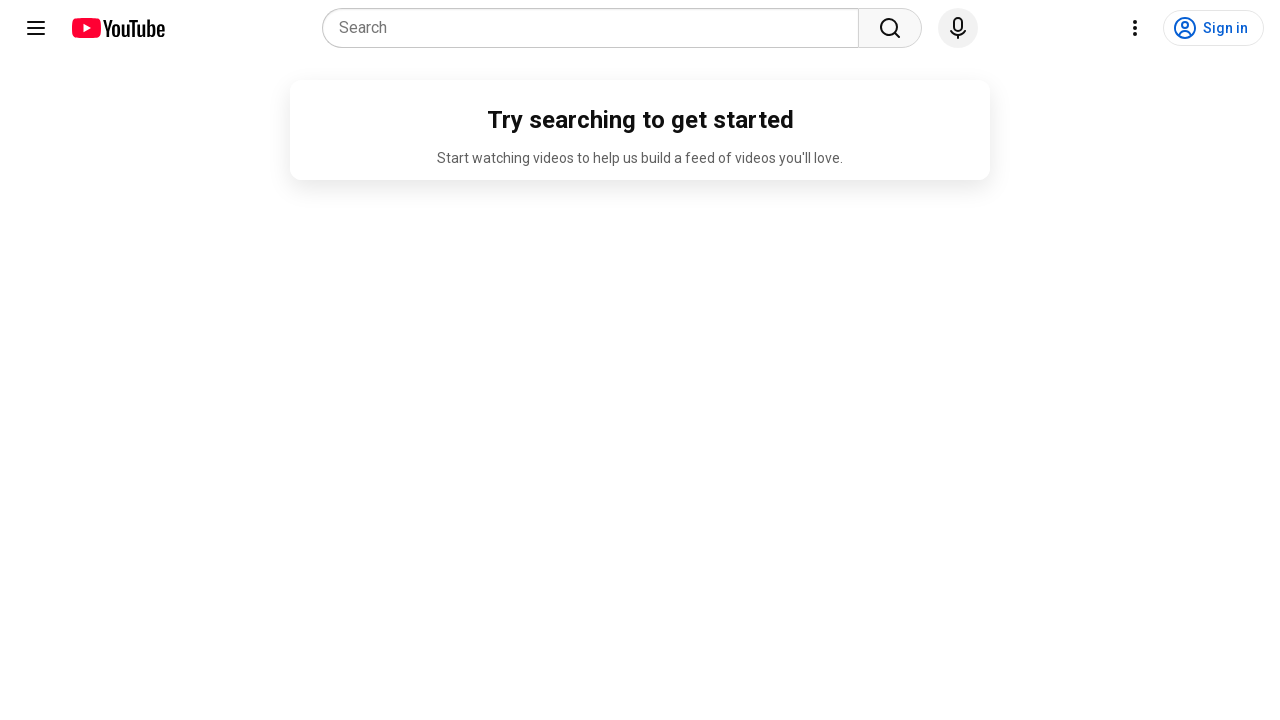